Tests clicking an element using text-based locator

Starting URL: https://qa-practice.com/

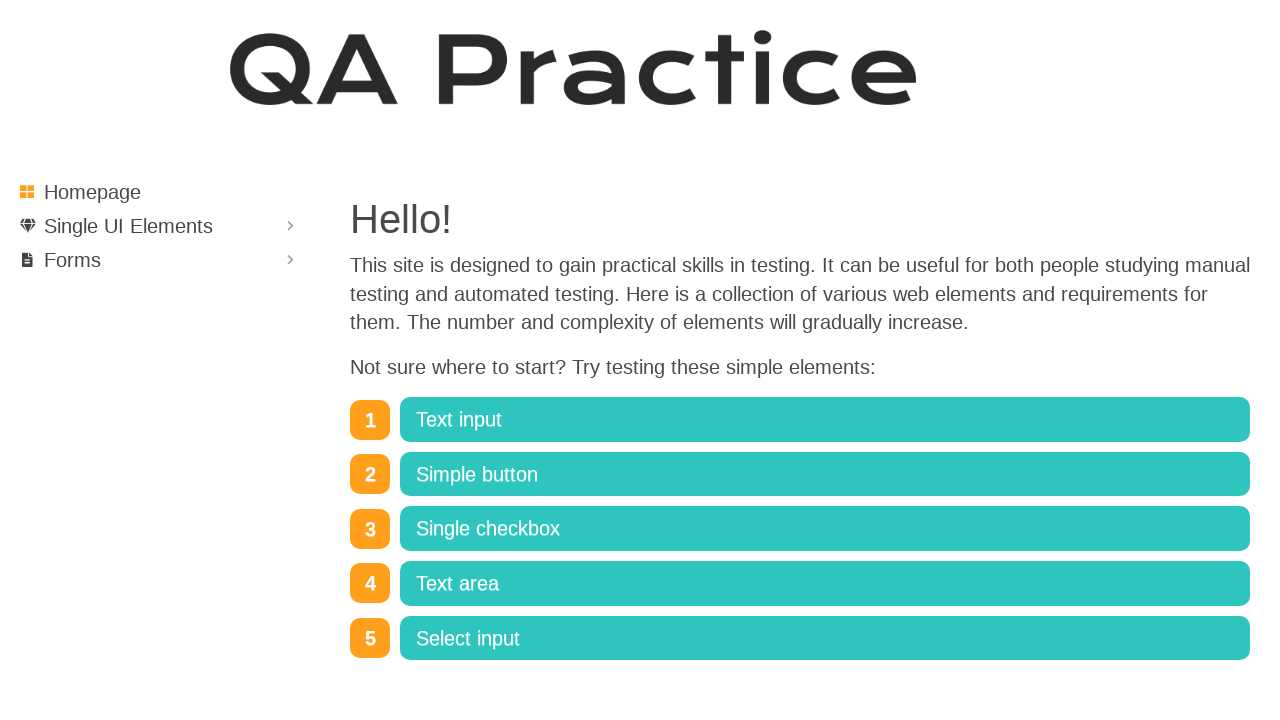

Navigated to https://qa-practice.com/
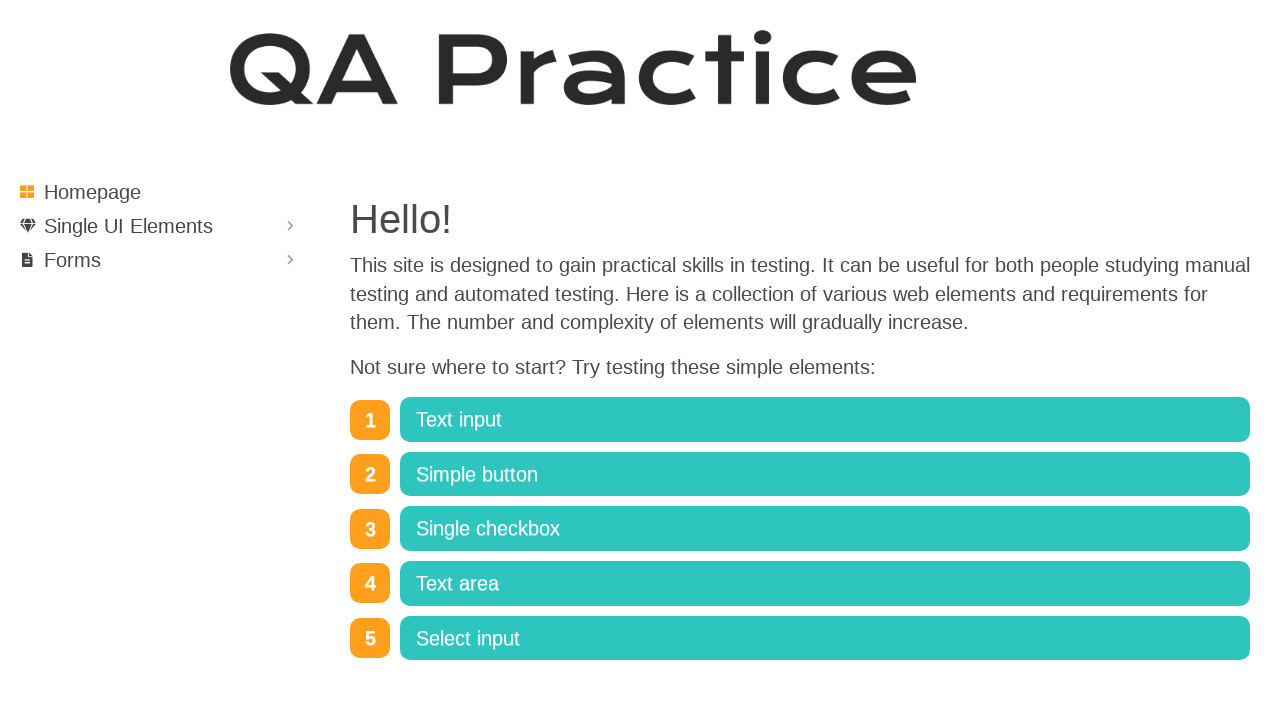

Clicked element with text 'Single UI Element' at (128, 226) on internal:text="Single UI Element"i
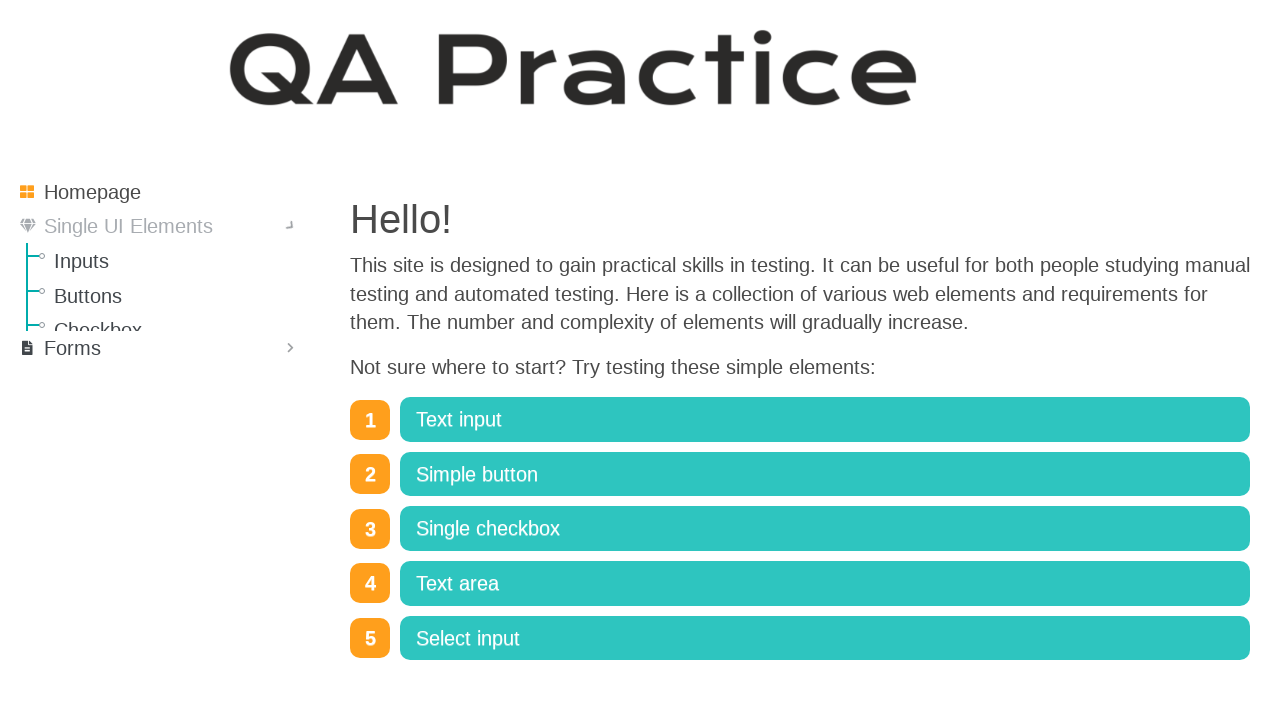

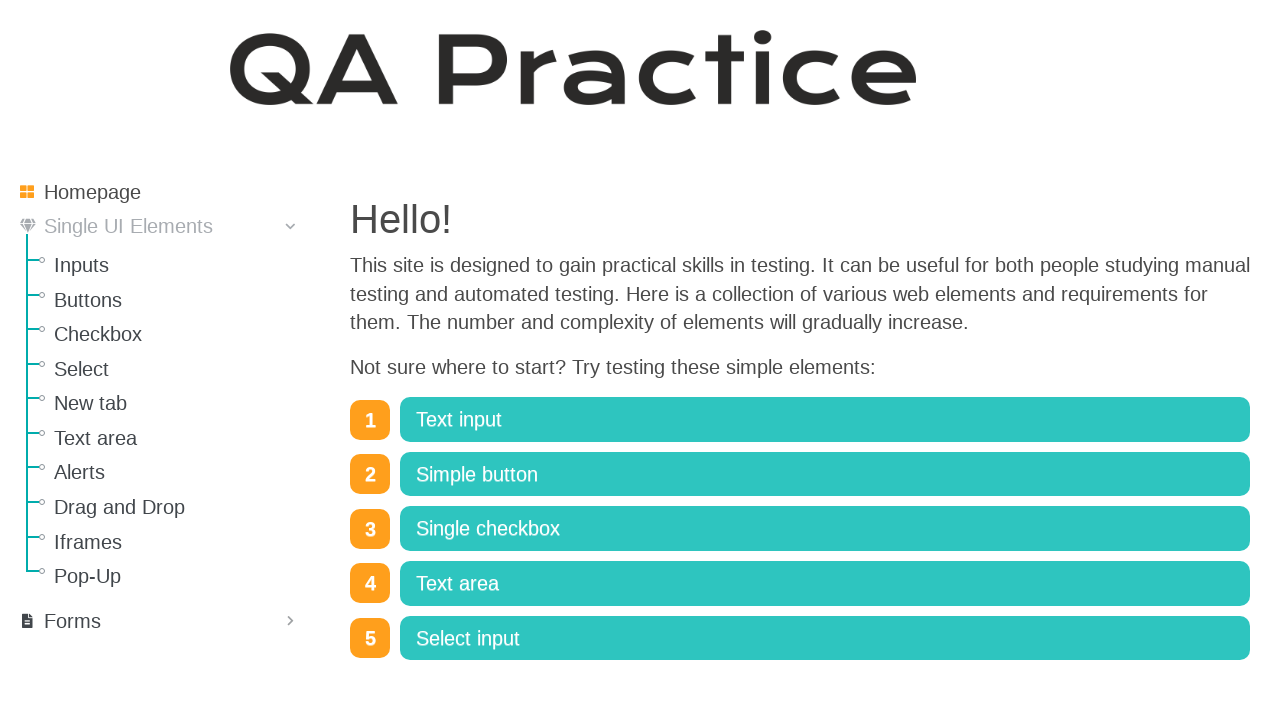